Tests the Web Tables functionality by adding a new record with user information

Starting URL: https://demoqa.com

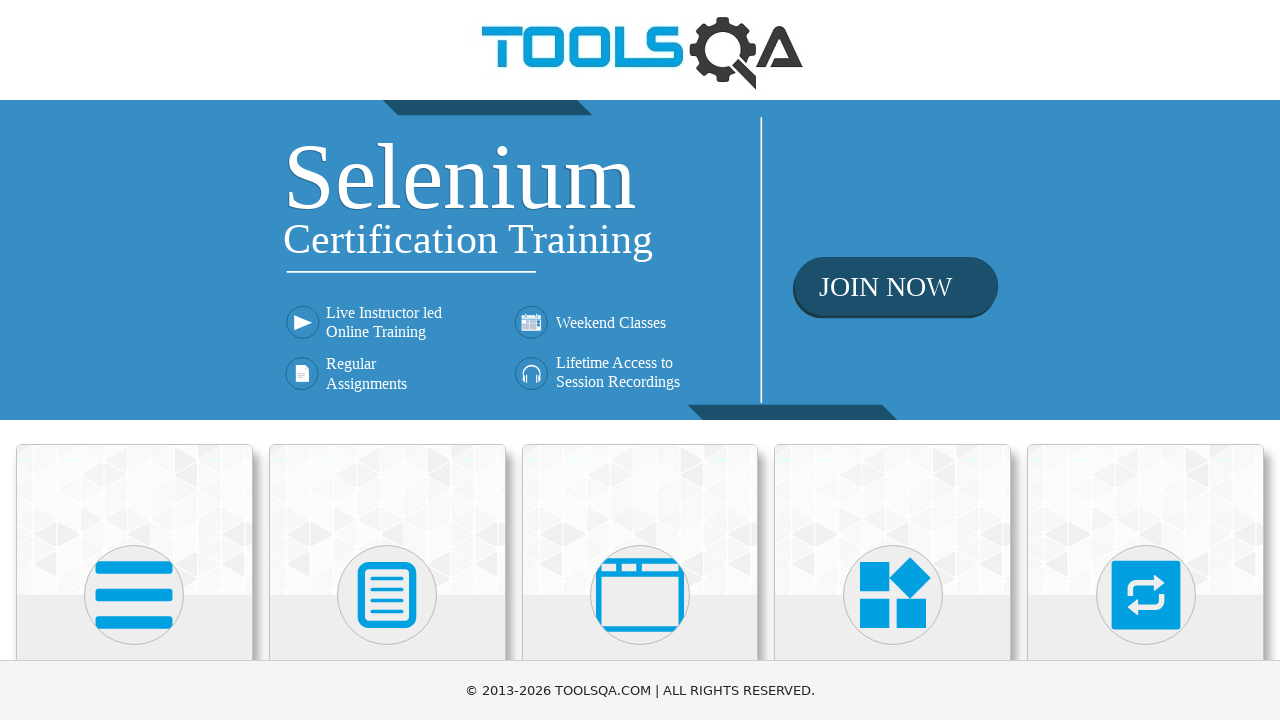

Clicked on Elements card at (134, 360) on xpath=//h5[text()='Elements']
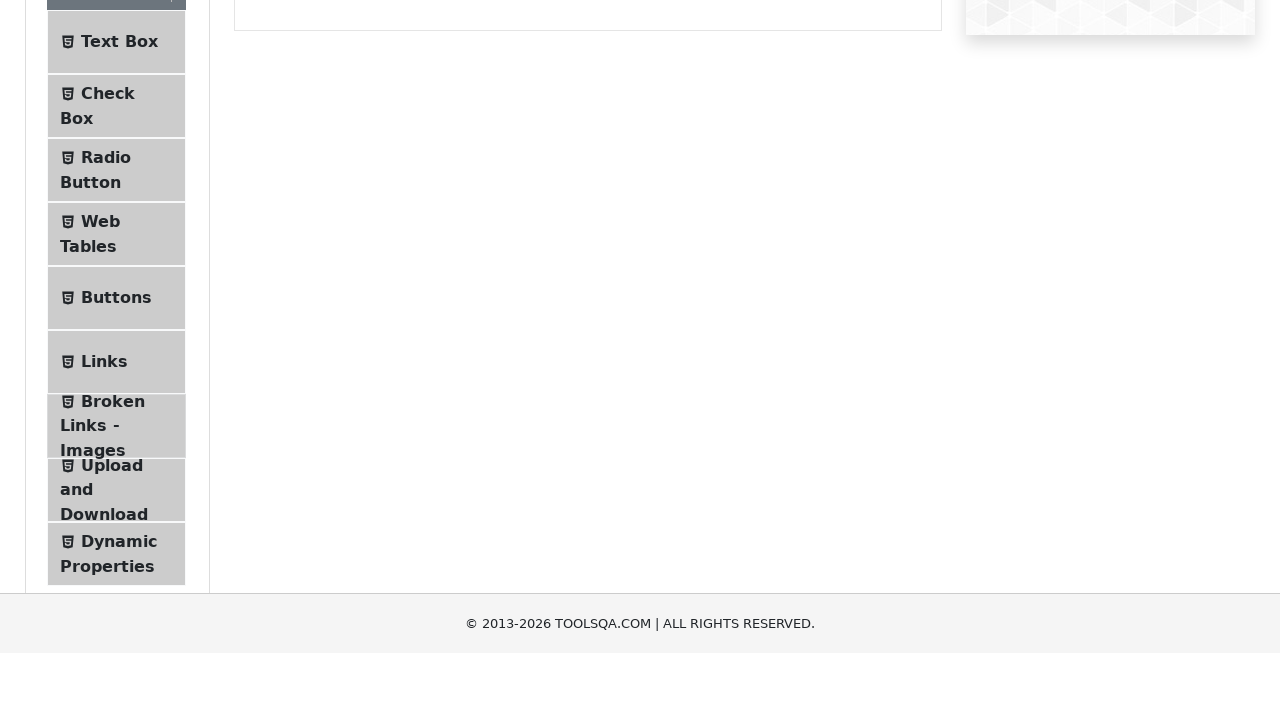

Clicked on Web Tables menu item at (100, 440) on xpath=//span[text()='Web Tables']
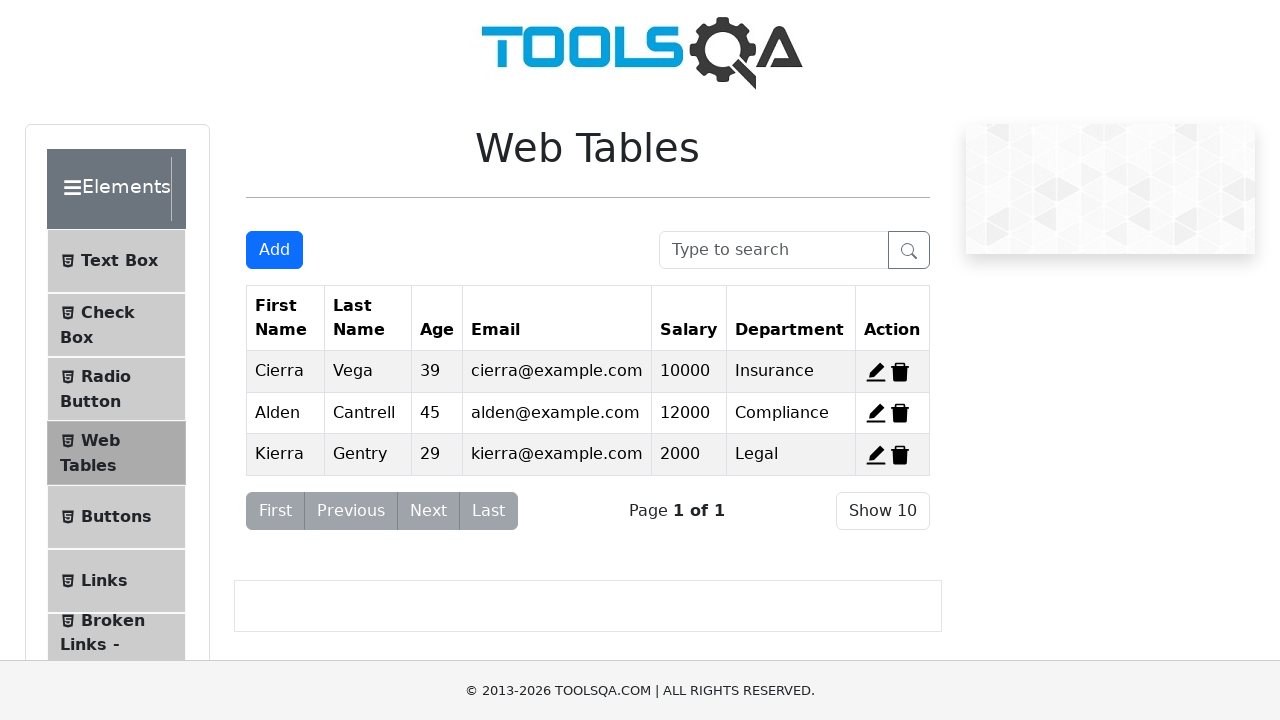

Clicked Add button to open registration form at (274, 250) on button:text('Add')
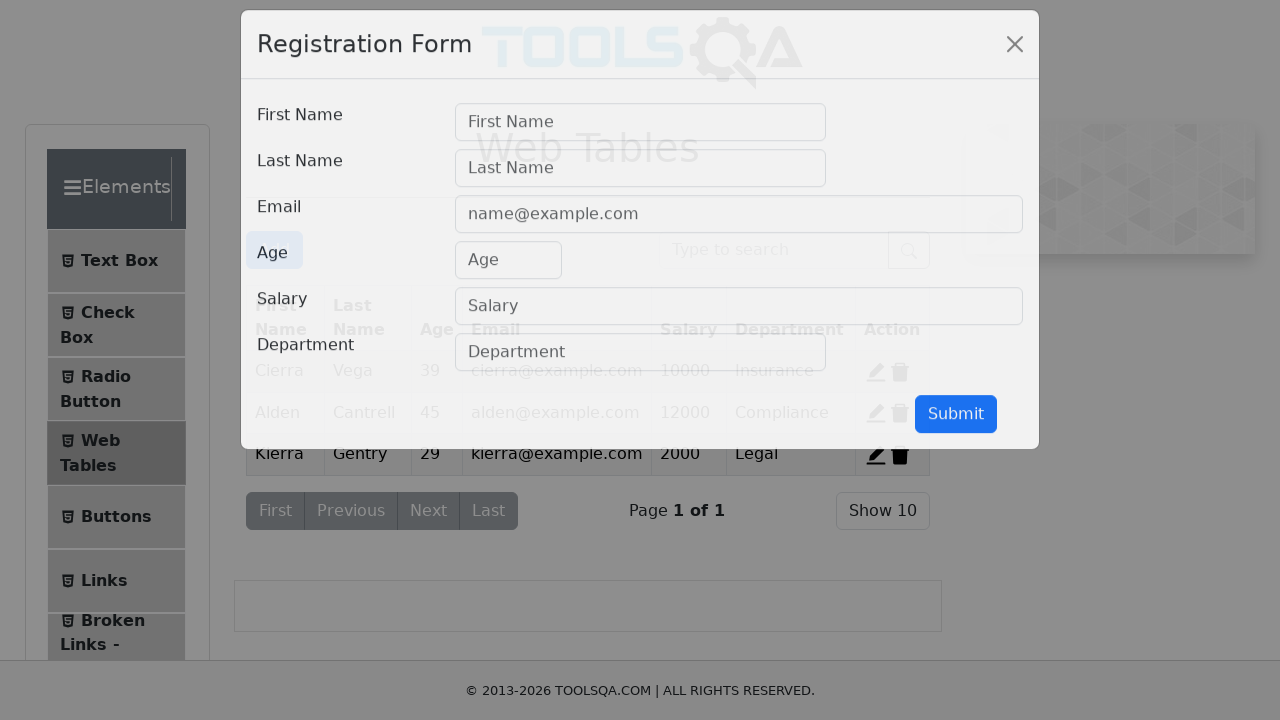

Filled first name field with 'Elena' on input#firstName
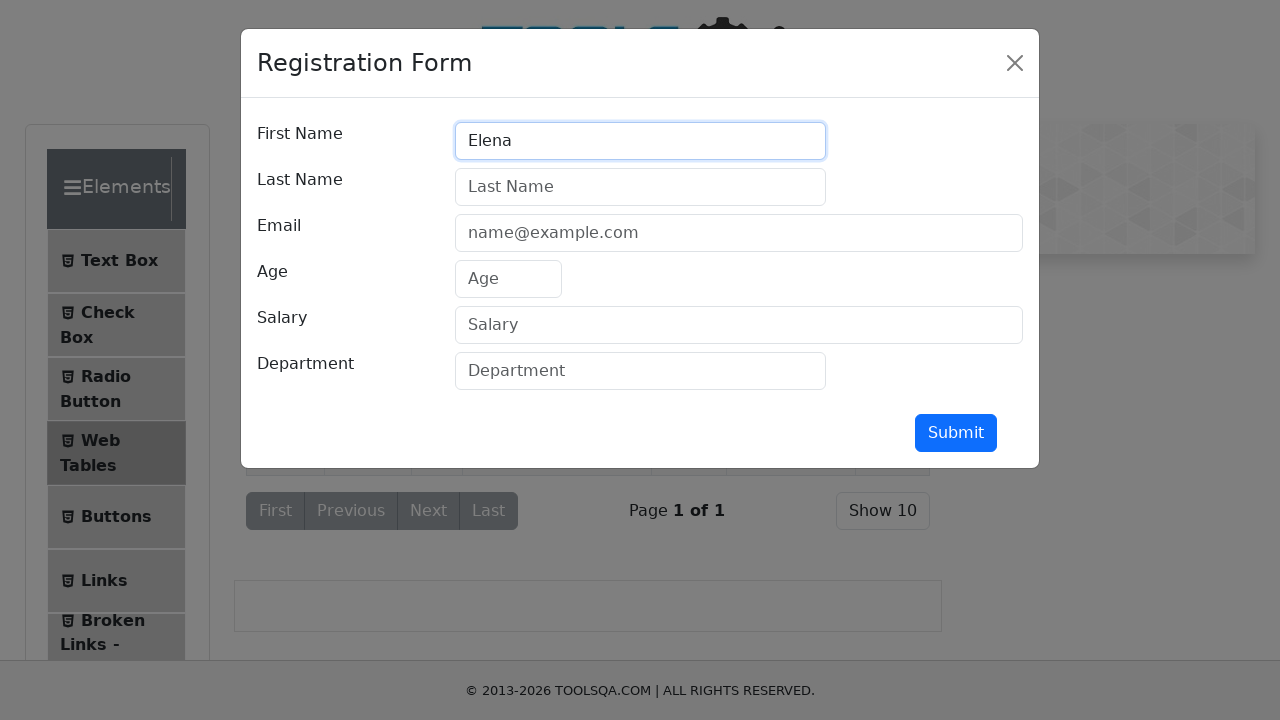

Filled last name field with 'Rodriguez' on input#lastName
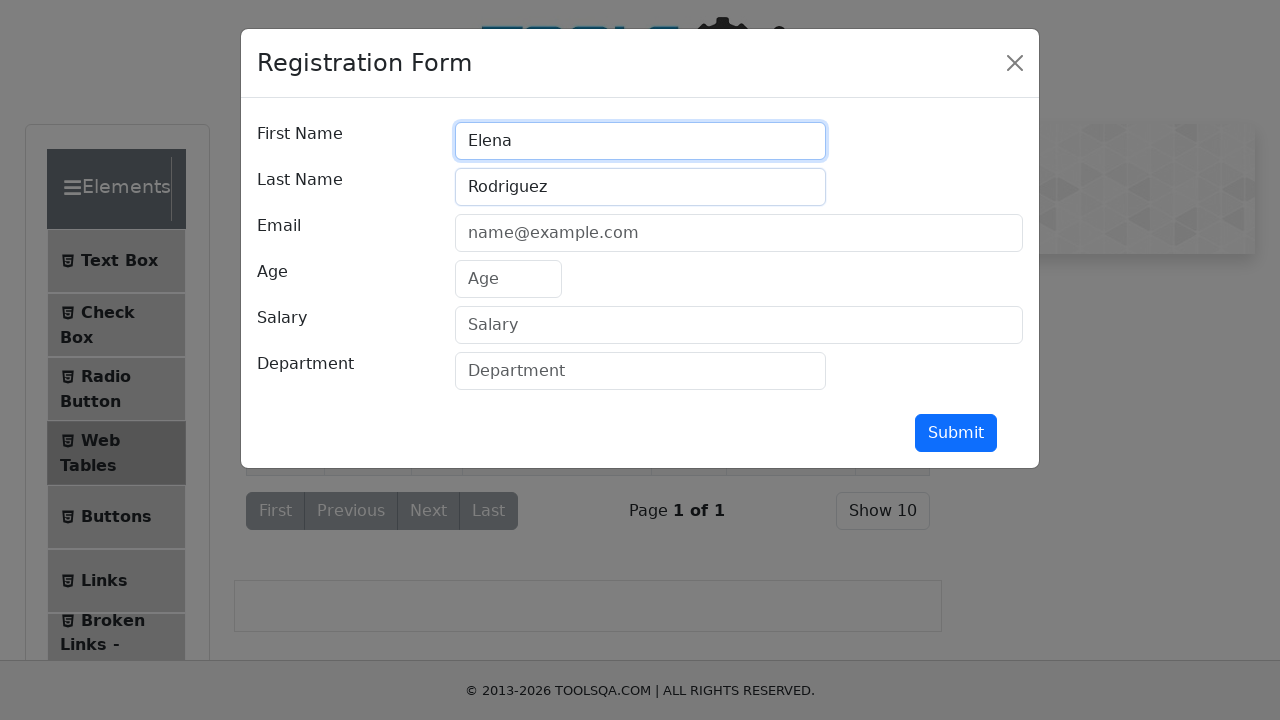

Filled email field with 'elena.rodriguez@example.com' on input#userEmail
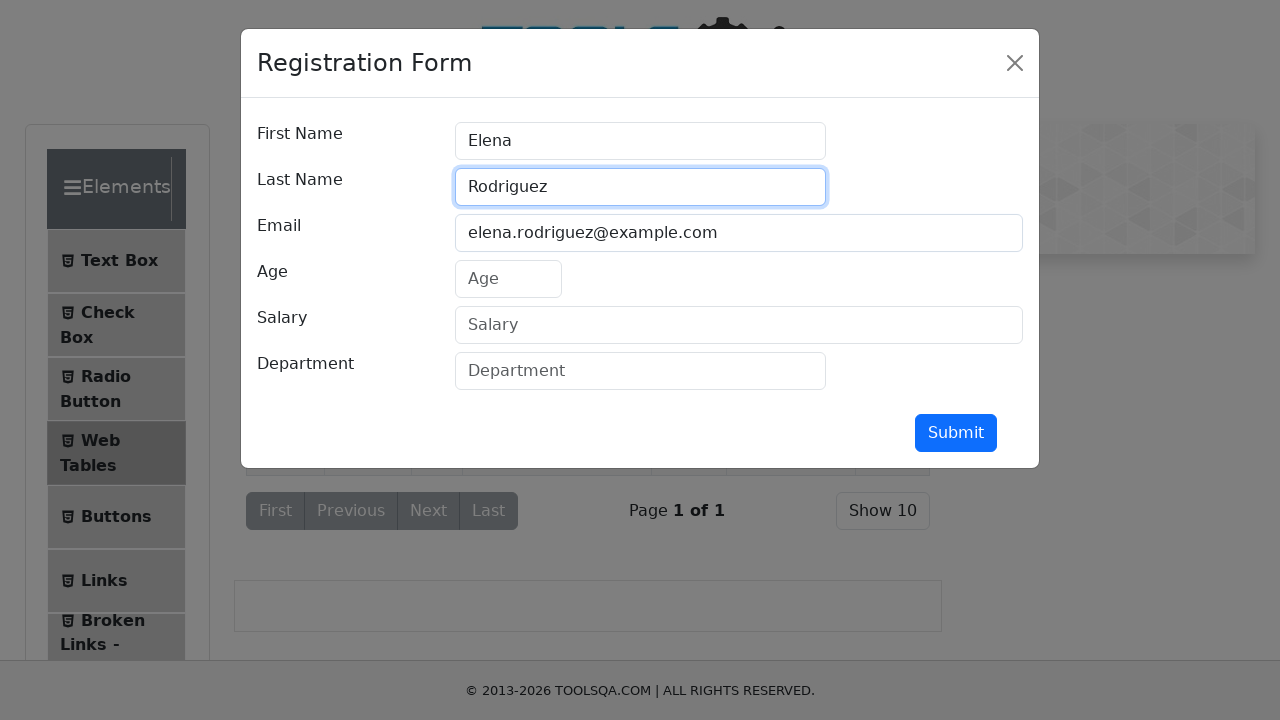

Filled age field with '32' on input#age
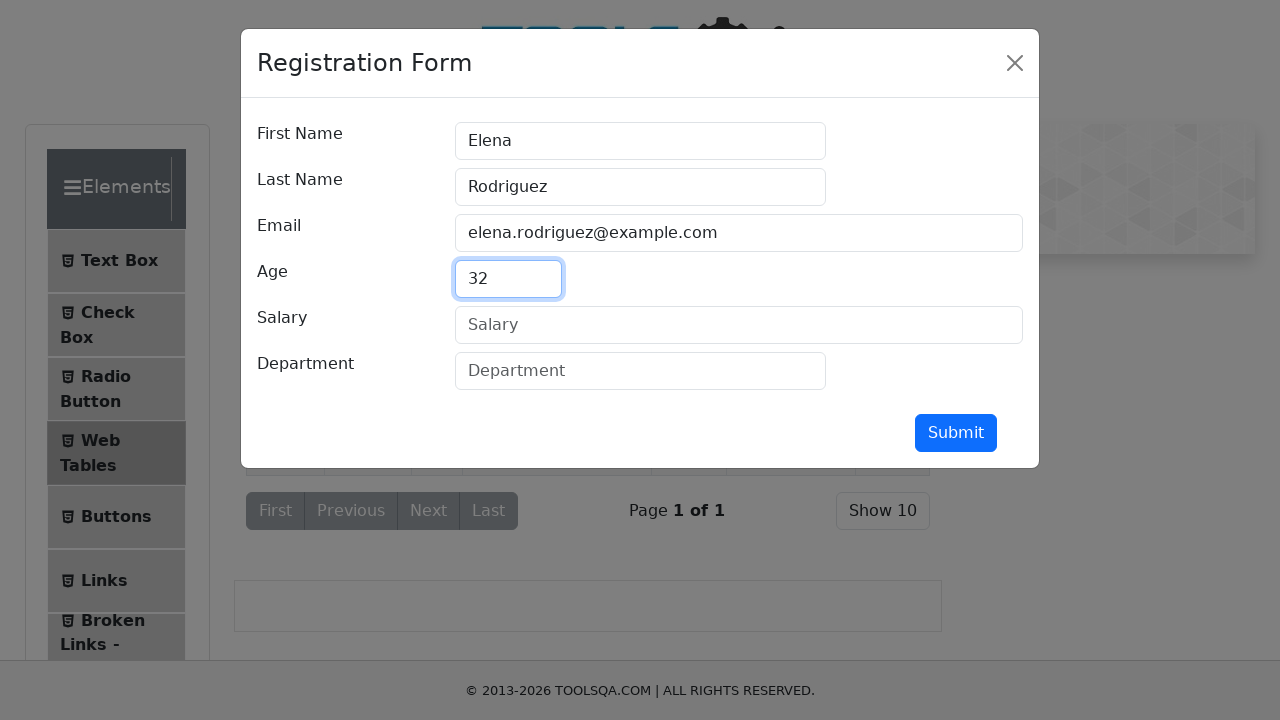

Filled salary field with '75000' on input#salary
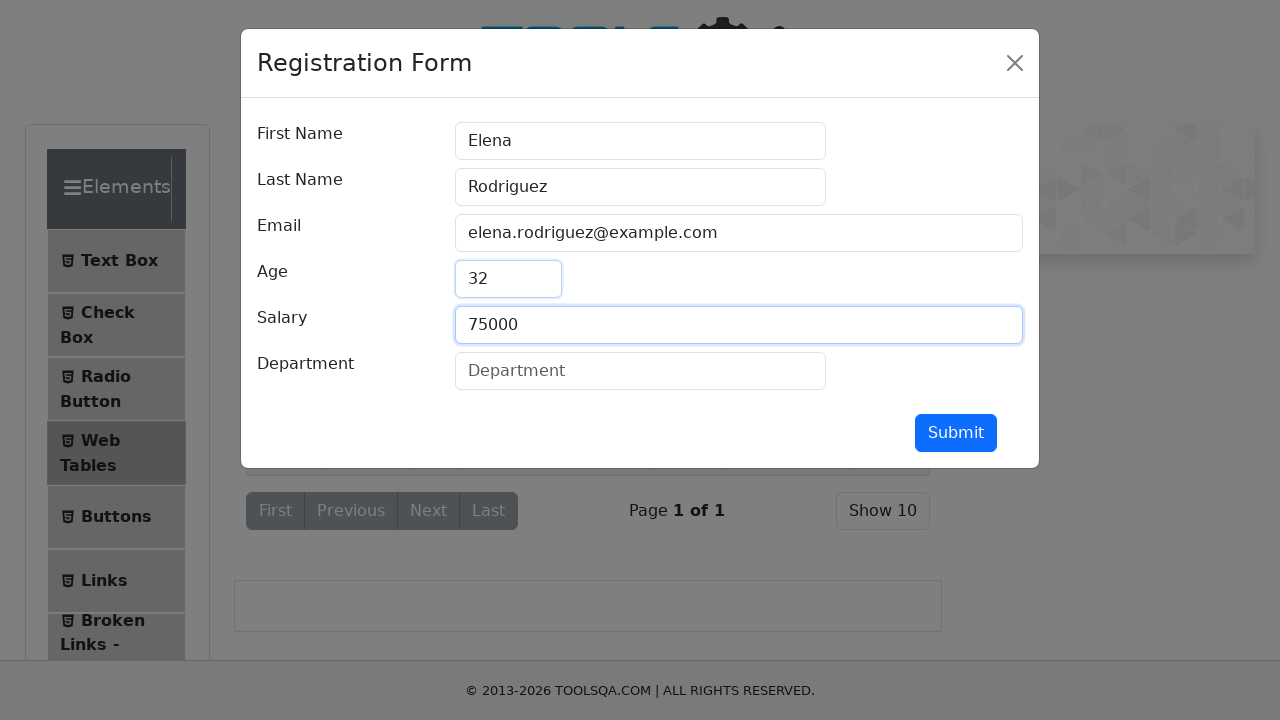

Filled department field with 'Engineering' on input#department
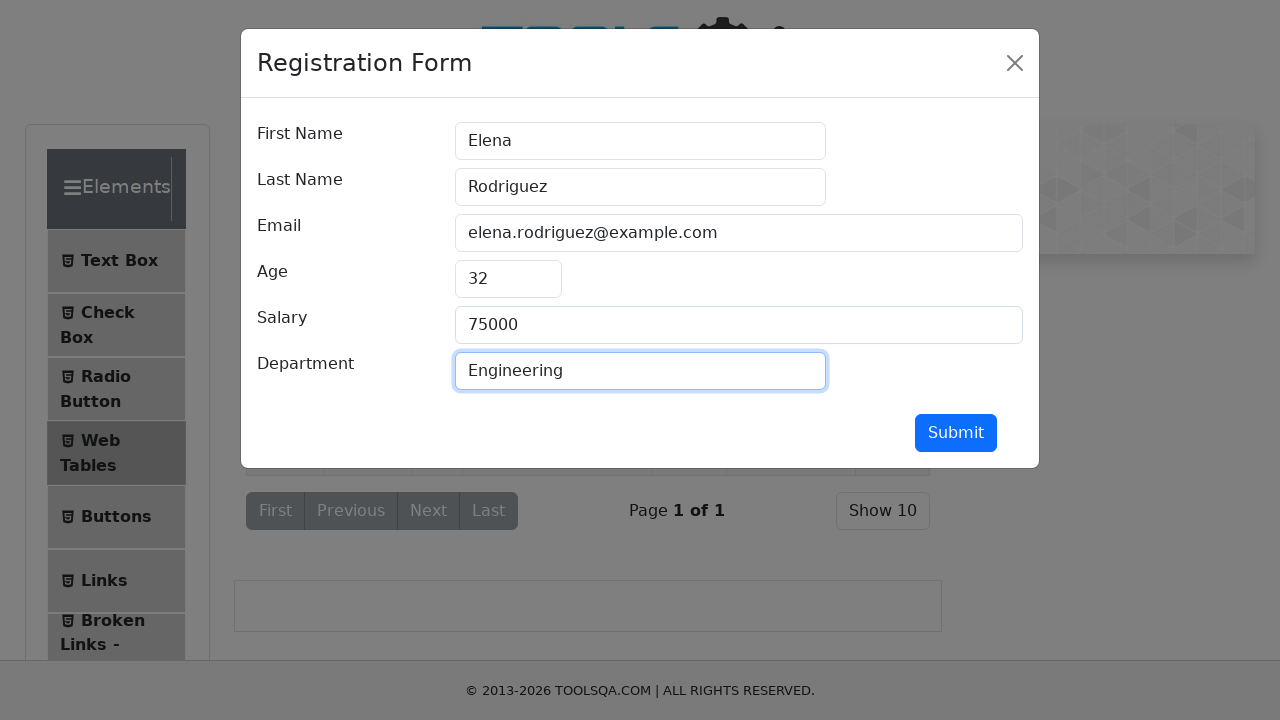

Clicked submit button to register new user at (956, 433) on button#submit
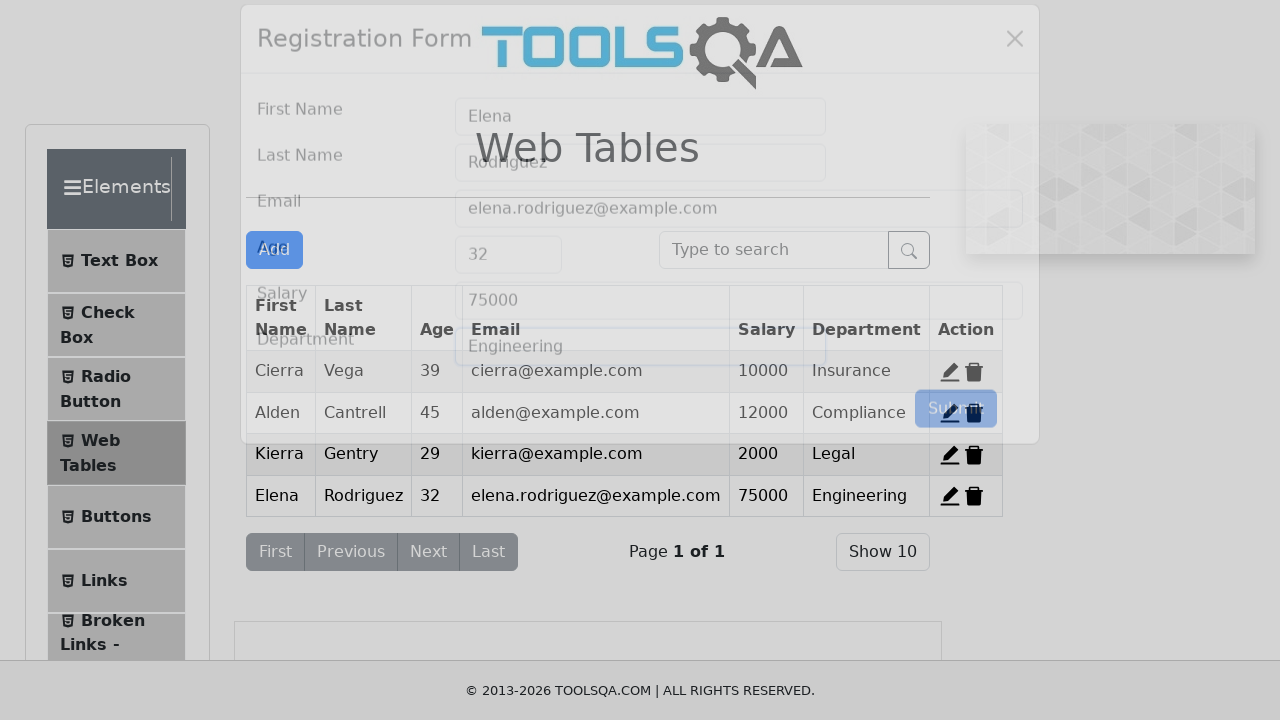

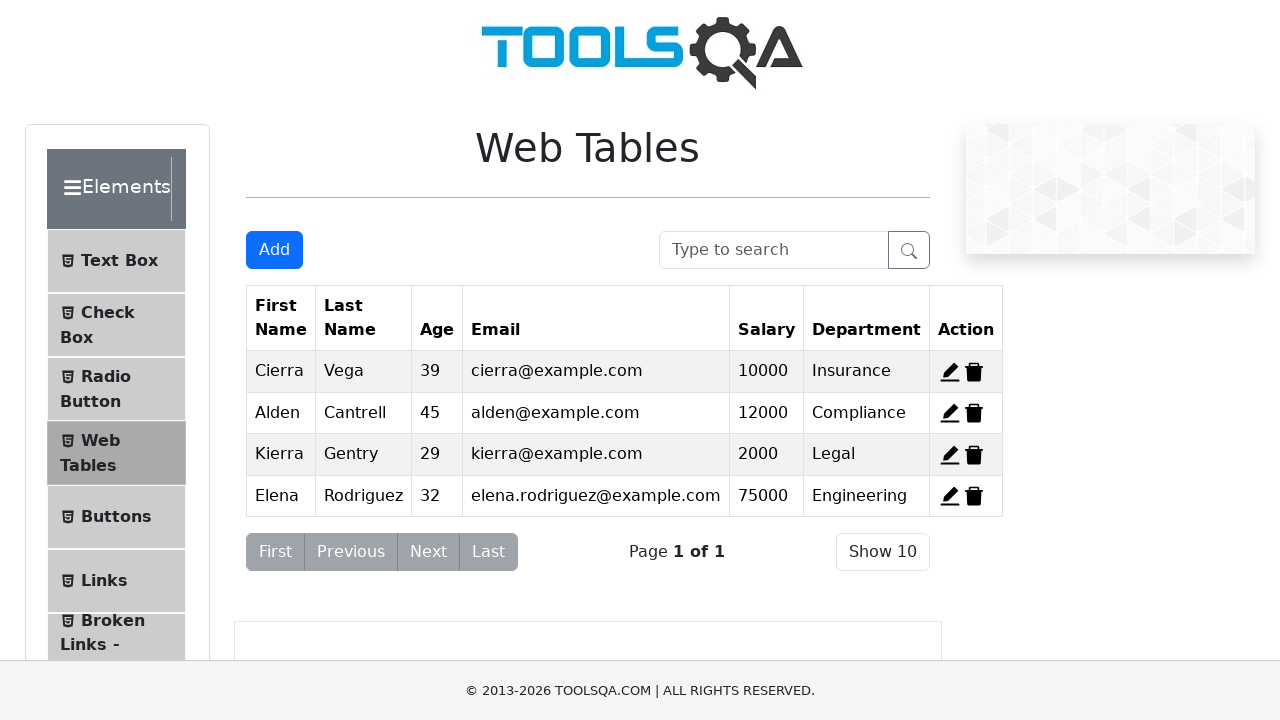